Tests that clicking the Due column header sorts the table data in ascending order by verifying the Due column values are properly sorted.

Starting URL: http://the-internet.herokuapp.com/tables

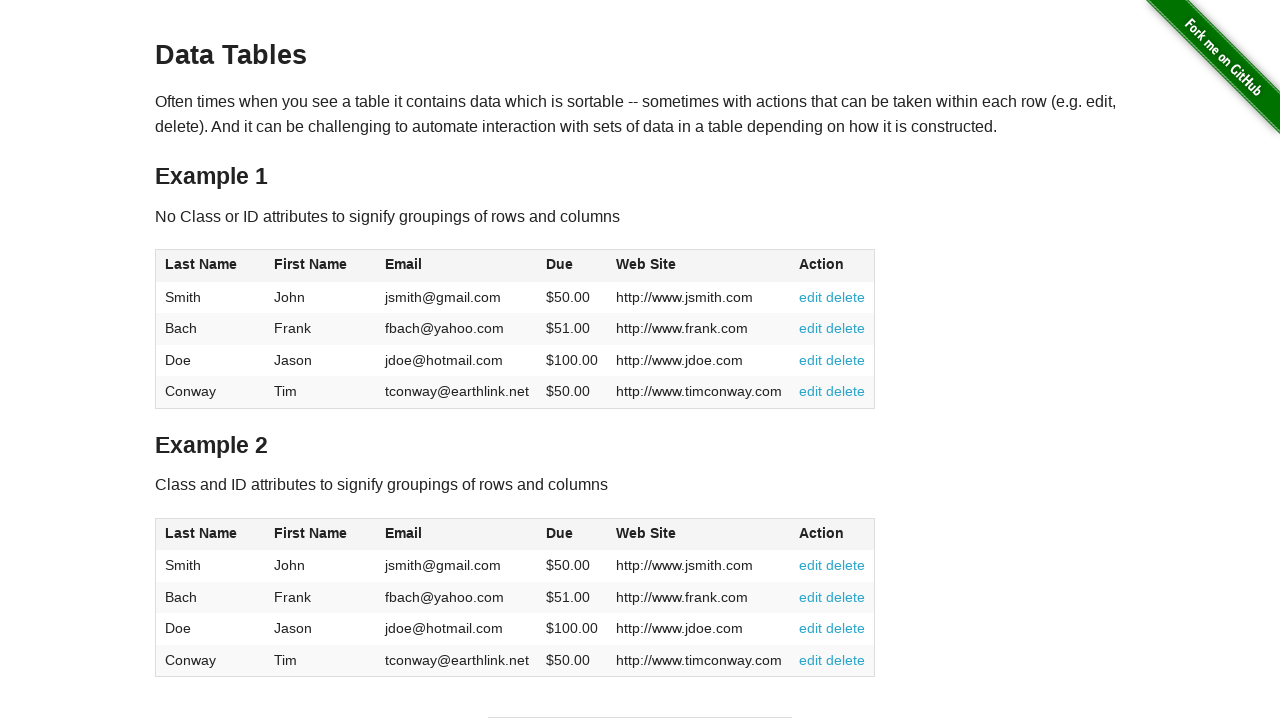

Waited for Due column header to be present
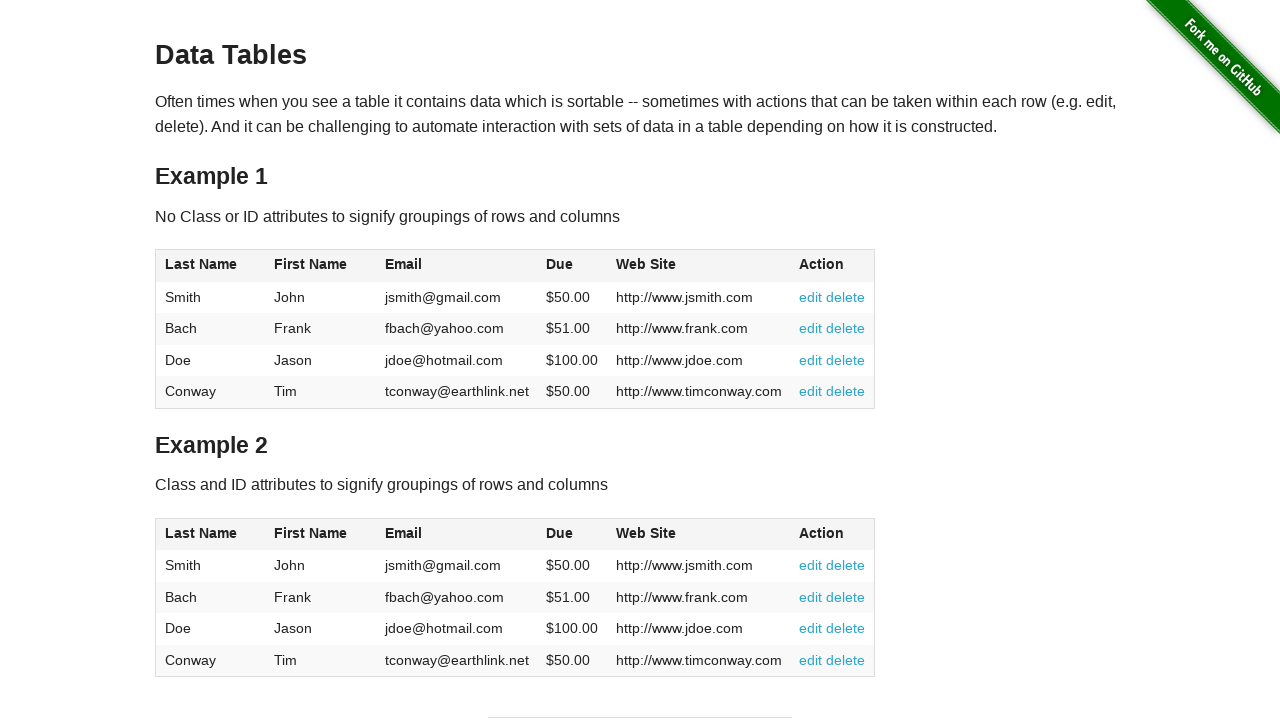

Clicked Due column header to sort table in ascending order at (572, 266) on #table1 thead tr th:nth-child(4)
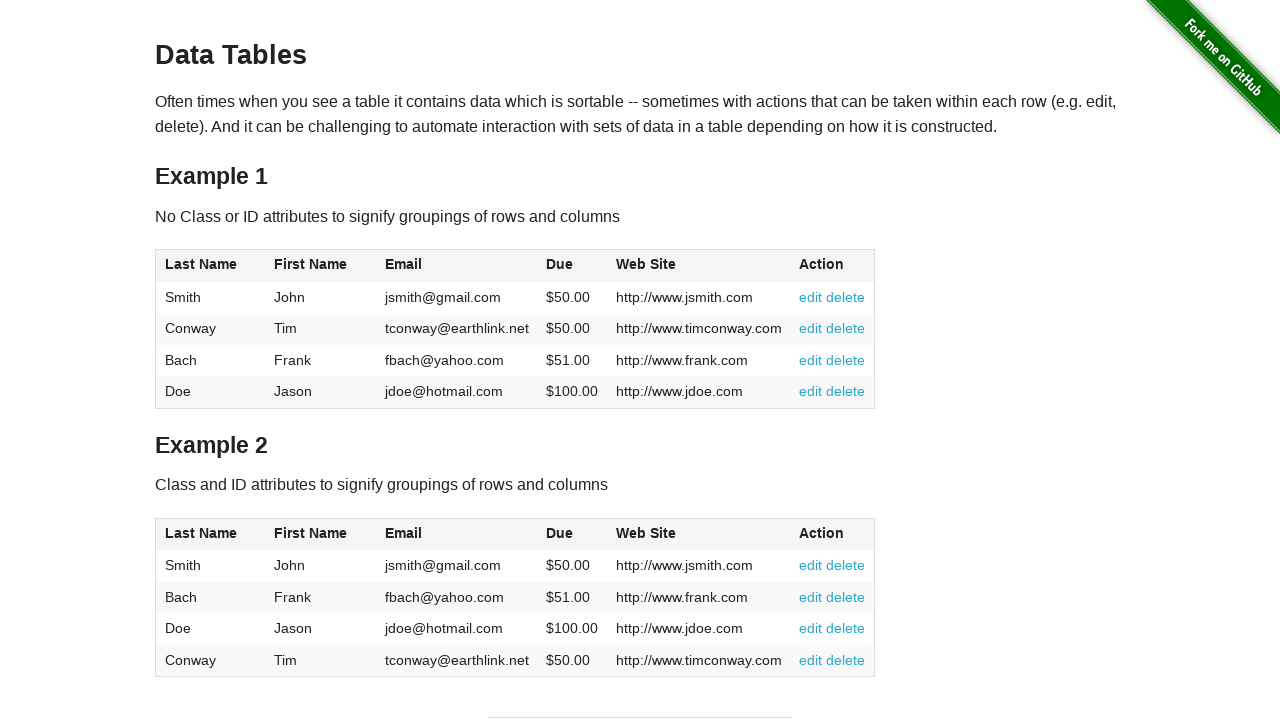

Waited for Due column data to load after sorting
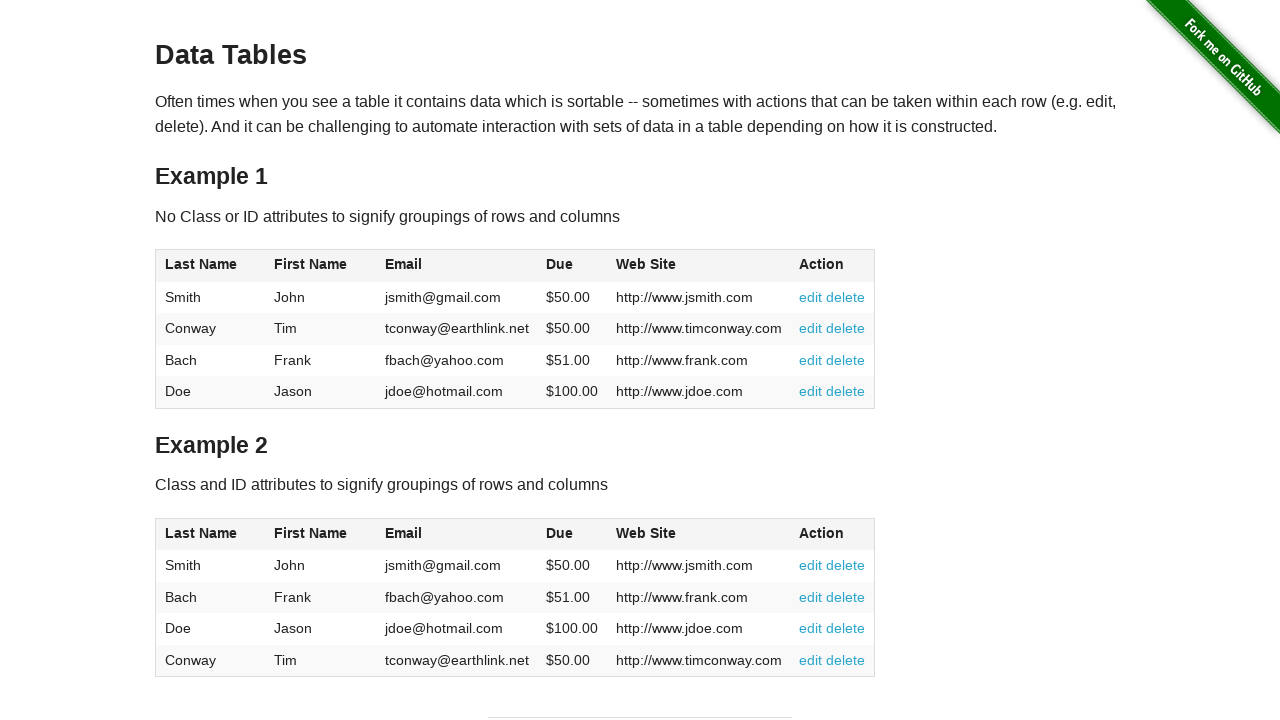

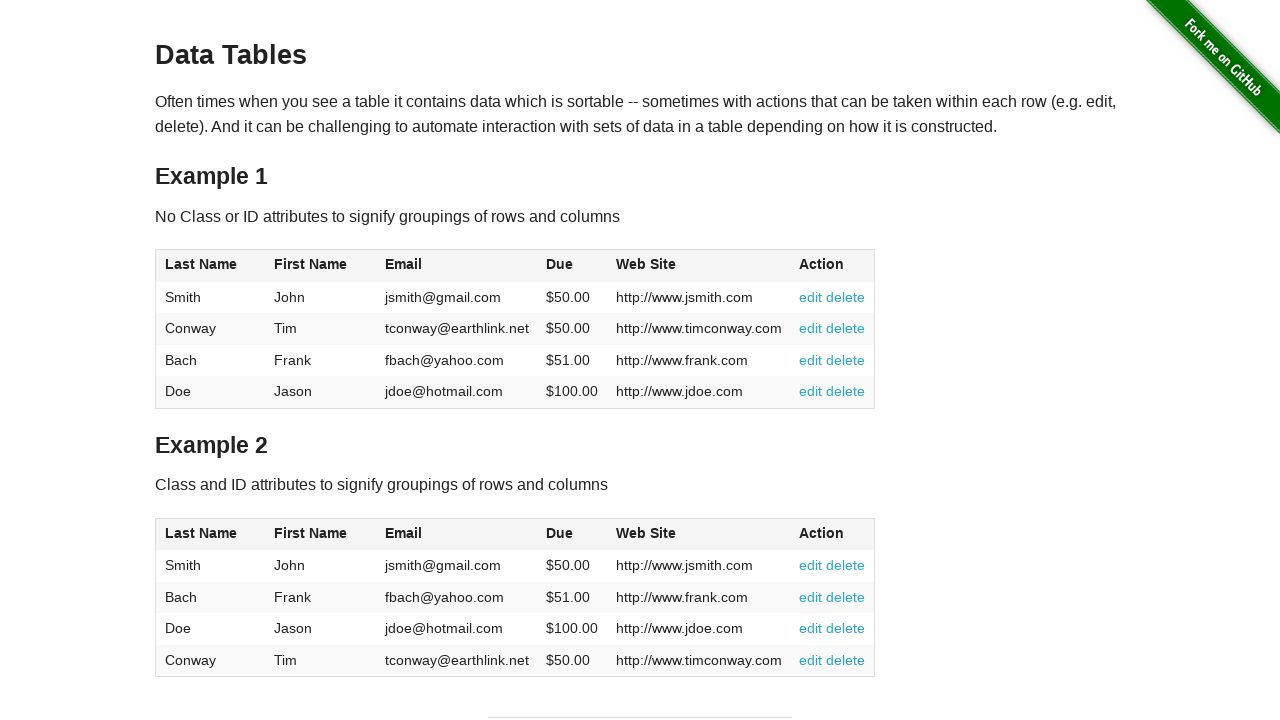